Tests limiting WebDriver scope by finding links in the footer section, opening each link in a new tab using Ctrl+Enter, and then iterating through all opened windows to verify they loaded correctly.

Starting URL: http://qaclickacademy.com/practice.php

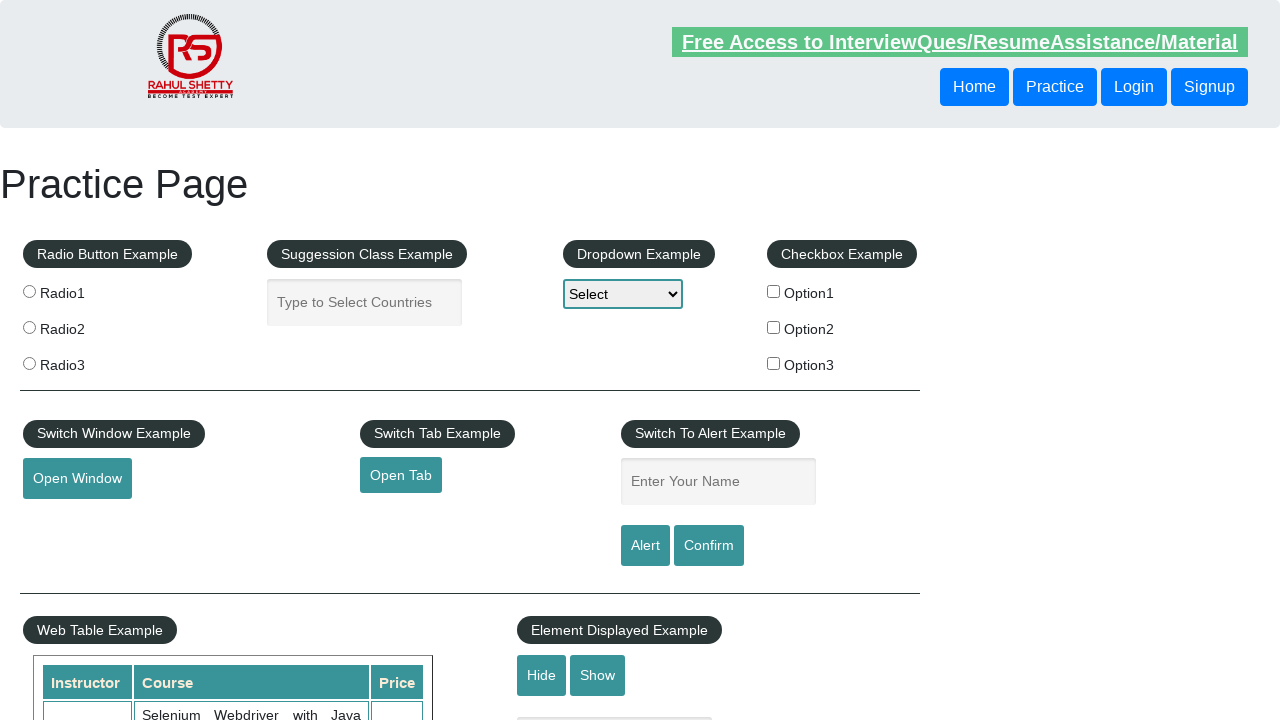

Footer section (#gf-BIG) loaded
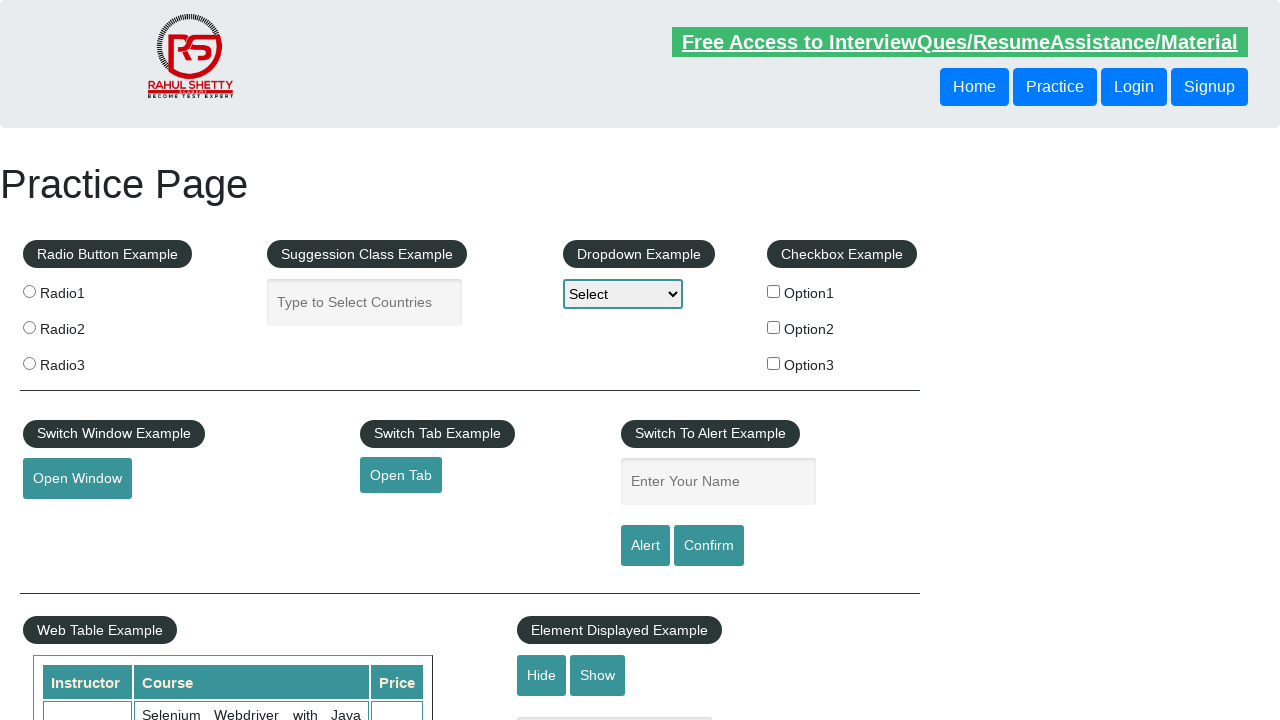

Located footer first column element
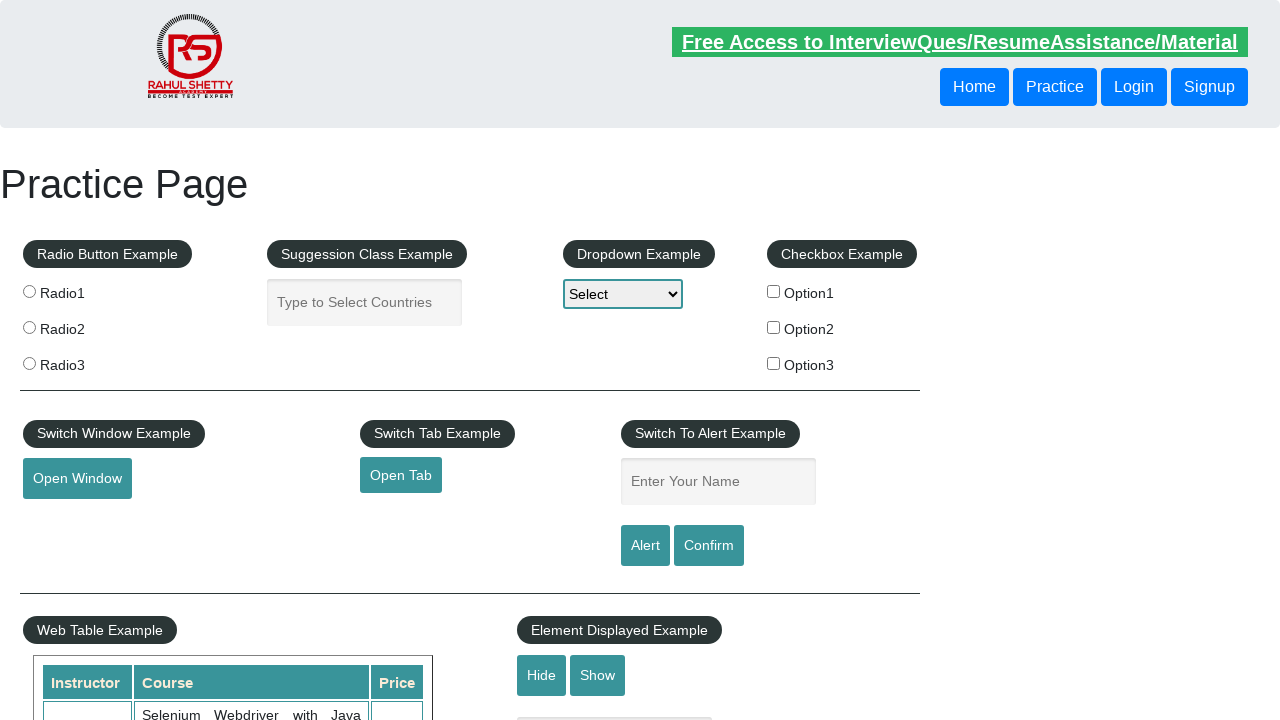

Located all links in footer first column
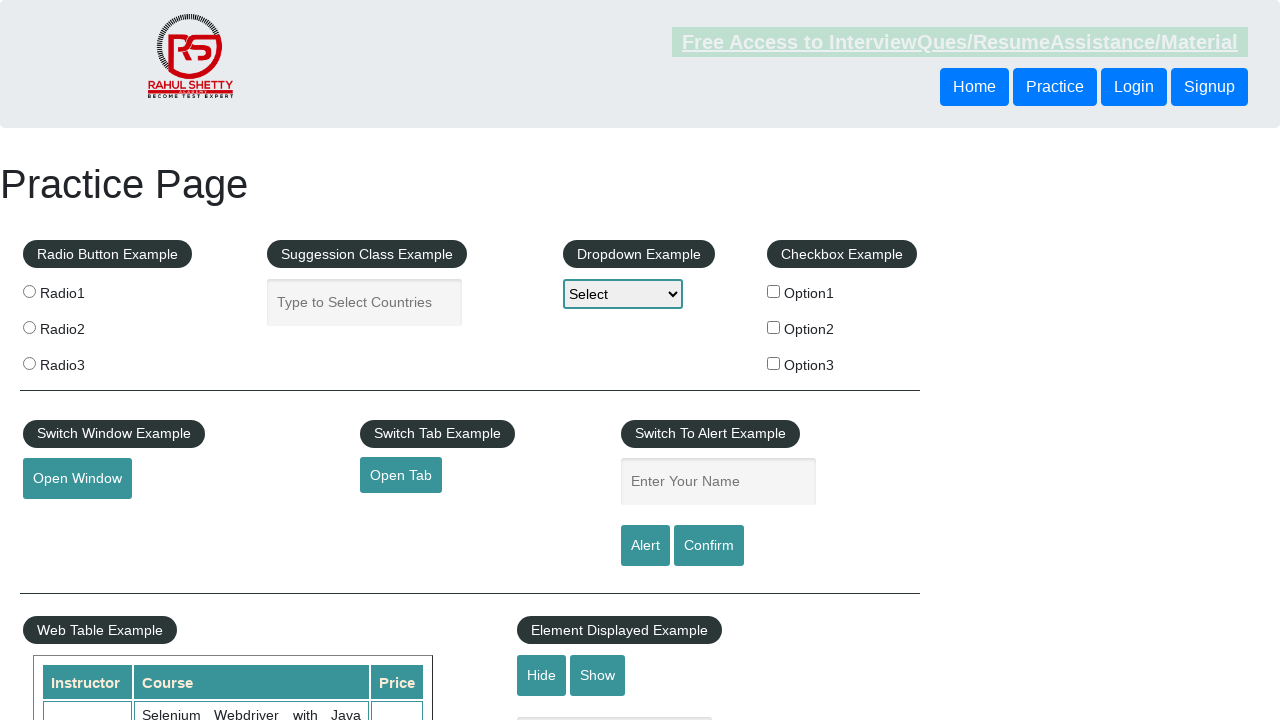

Found 5 links in footer column
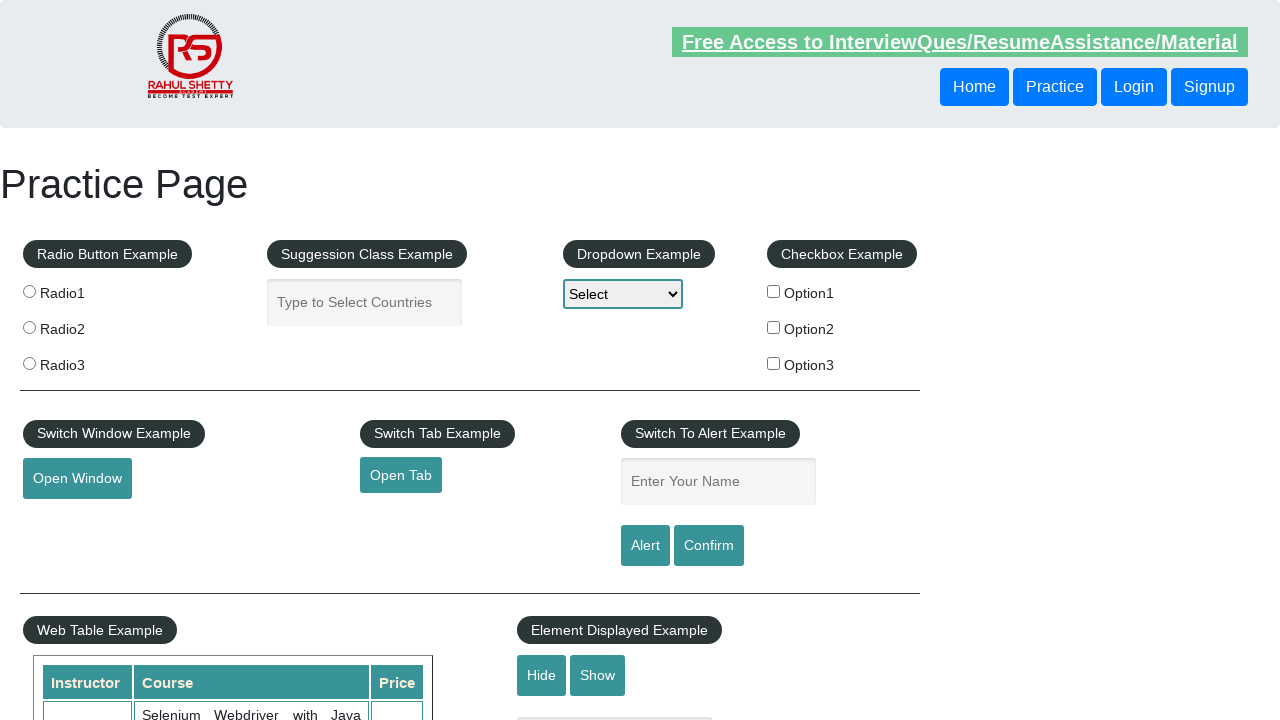

Opened footer link 1 in new tab using Ctrl+Click at (68, 520) on #gf-BIG table tbody tr td:first-child ul >> a >> nth=1
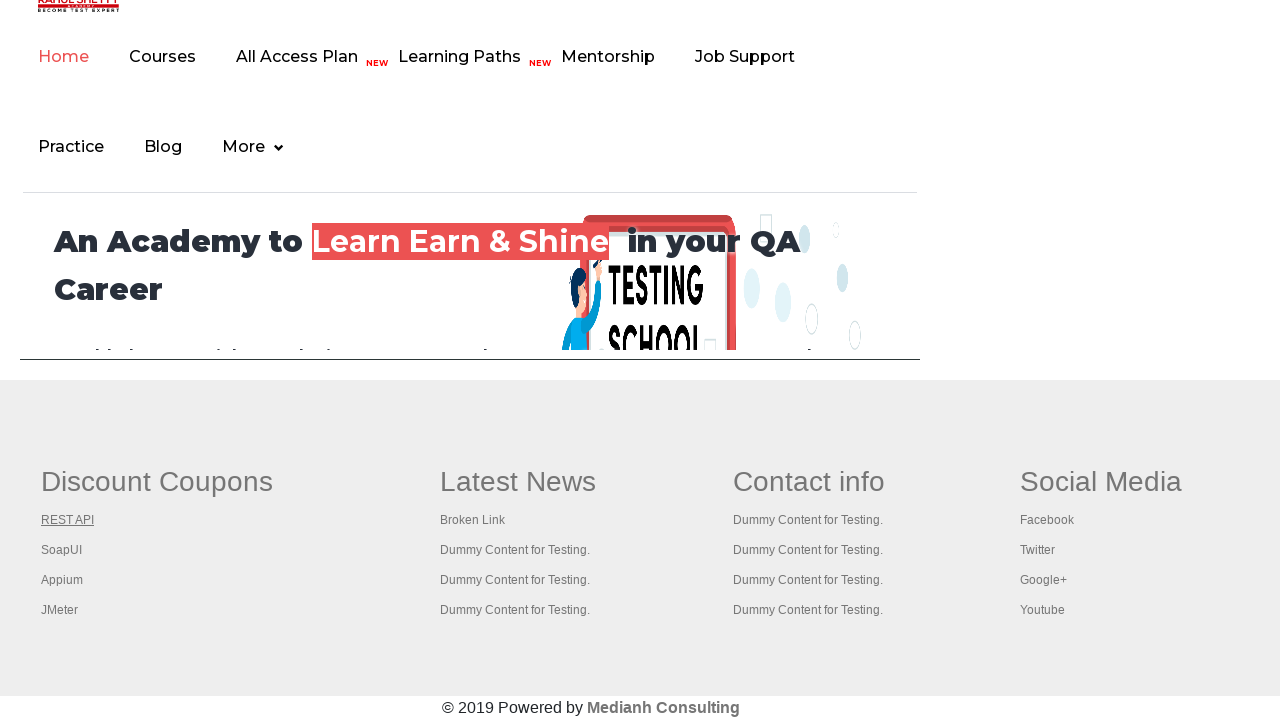

Waited 2000ms for link 1 to open
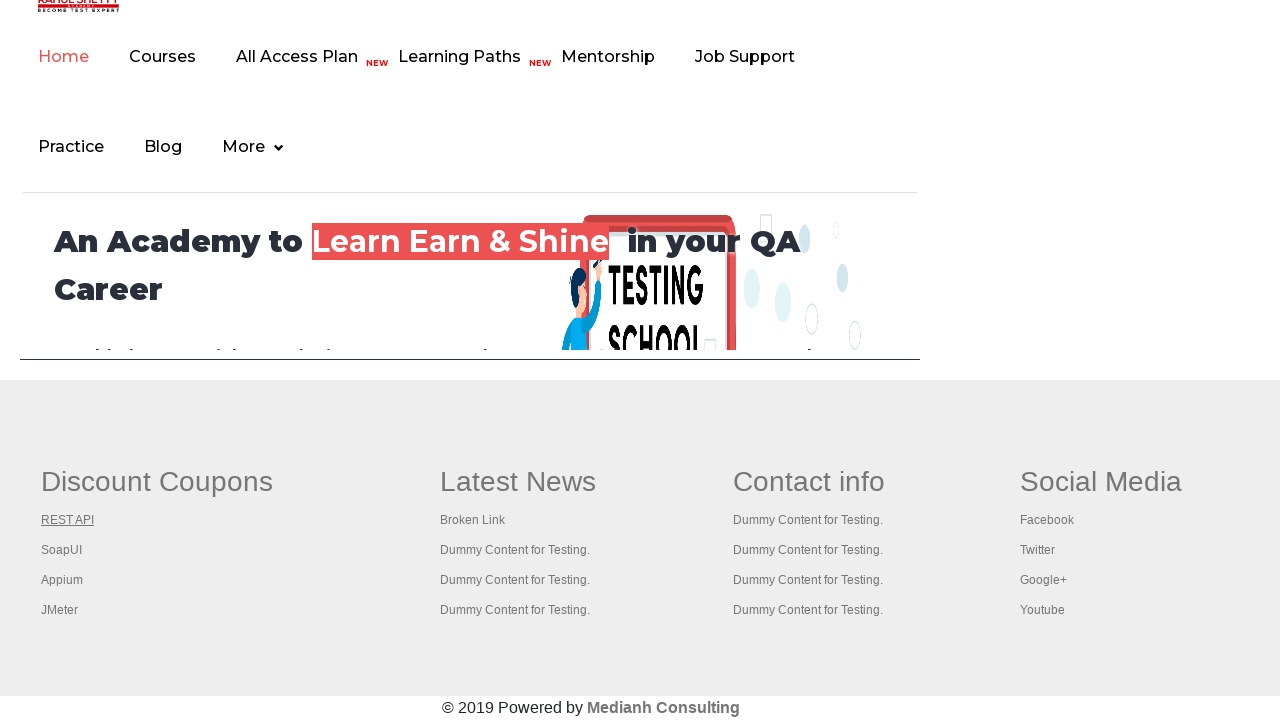

Opened footer link 2 in new tab using Ctrl+Click at (62, 550) on #gf-BIG table tbody tr td:first-child ul >> a >> nth=2
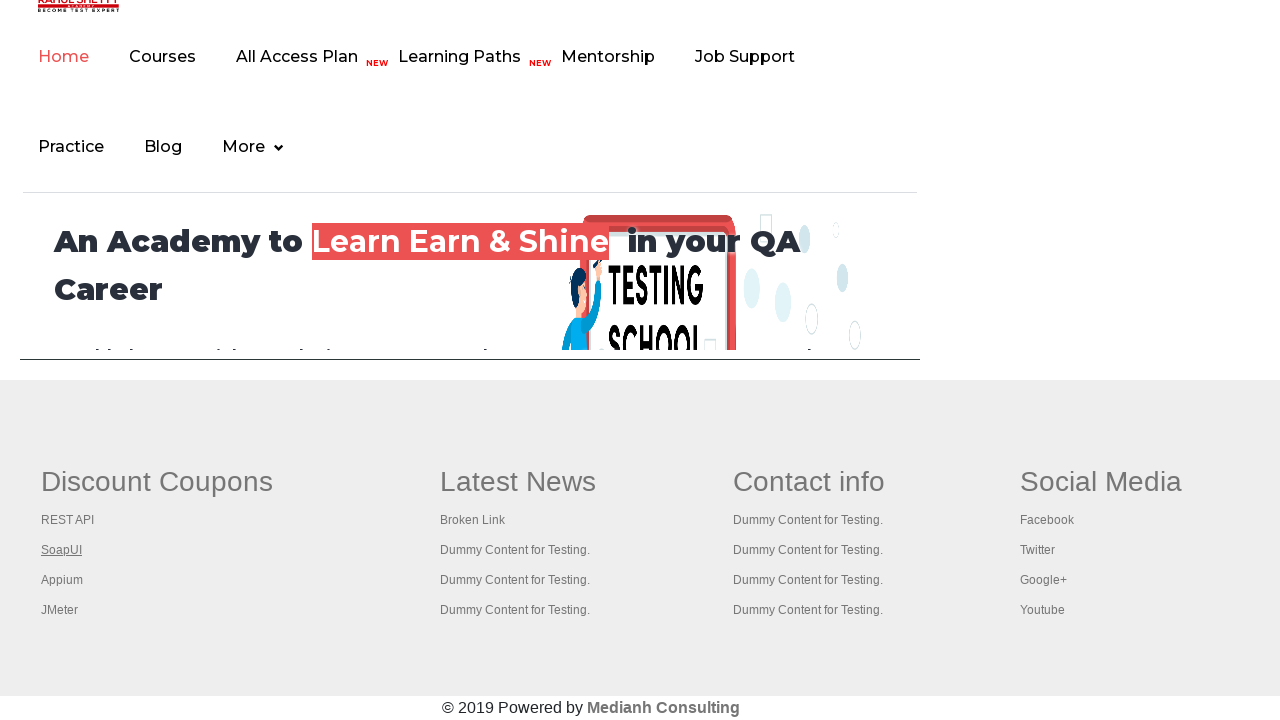

Waited 2000ms for link 2 to open
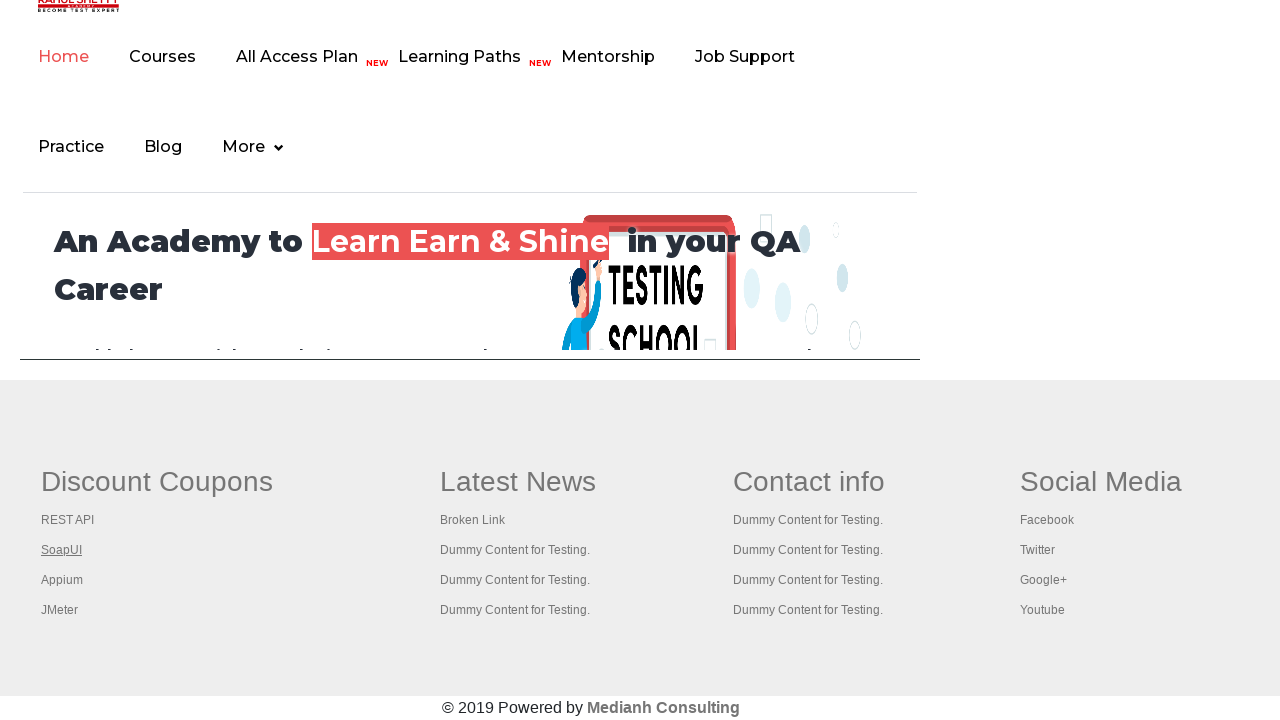

Opened footer link 3 in new tab using Ctrl+Click at (62, 580) on #gf-BIG table tbody tr td:first-child ul >> a >> nth=3
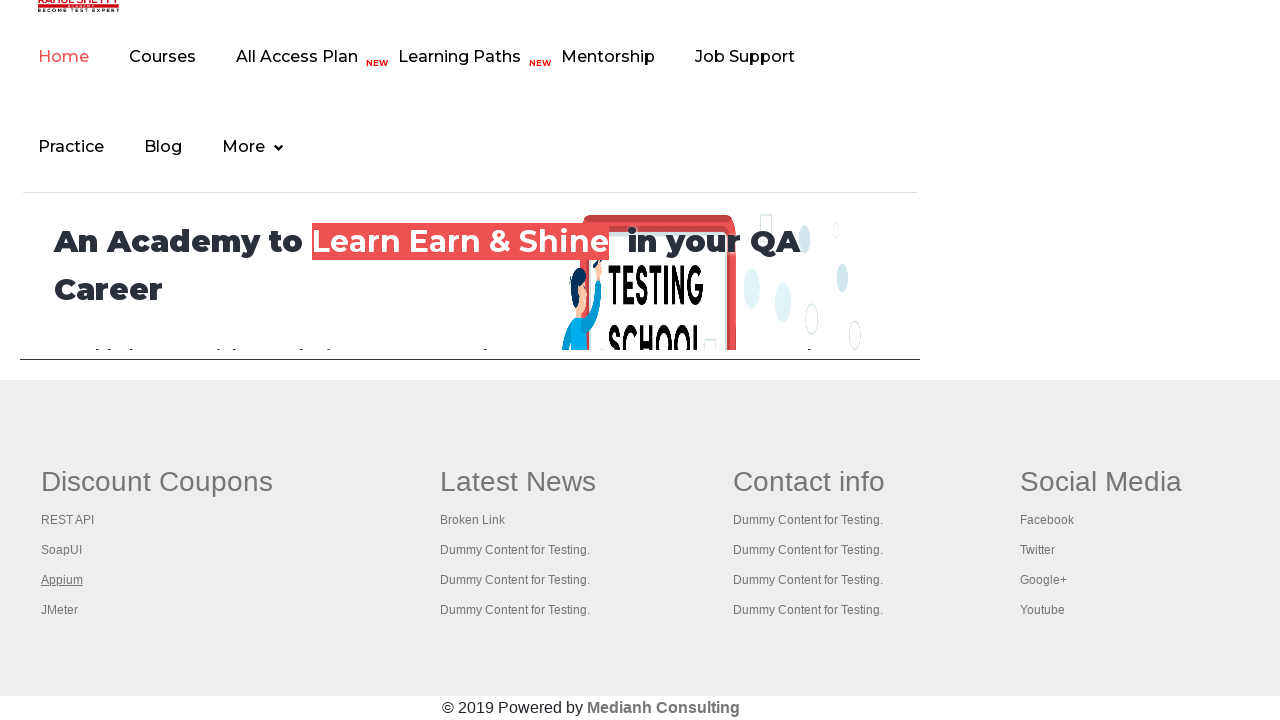

Waited 2000ms for link 3 to open
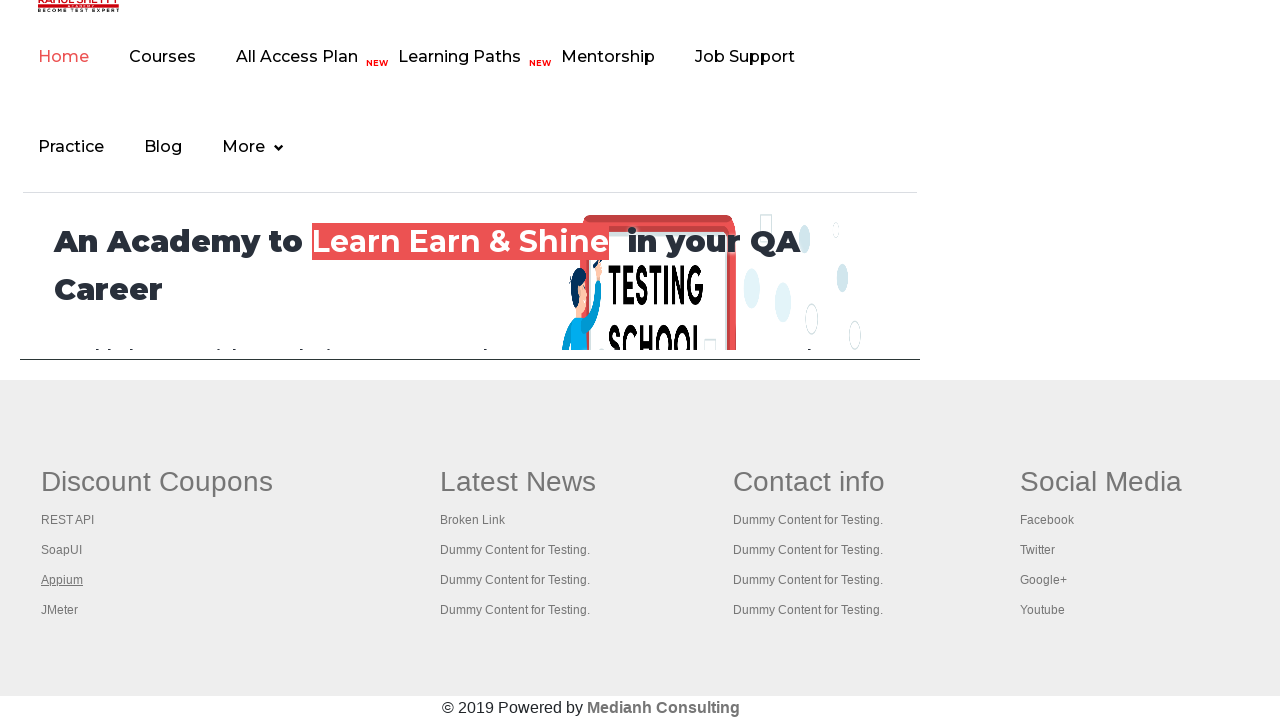

Opened footer link 4 in new tab using Ctrl+Click at (60, 610) on #gf-BIG table tbody tr td:first-child ul >> a >> nth=4
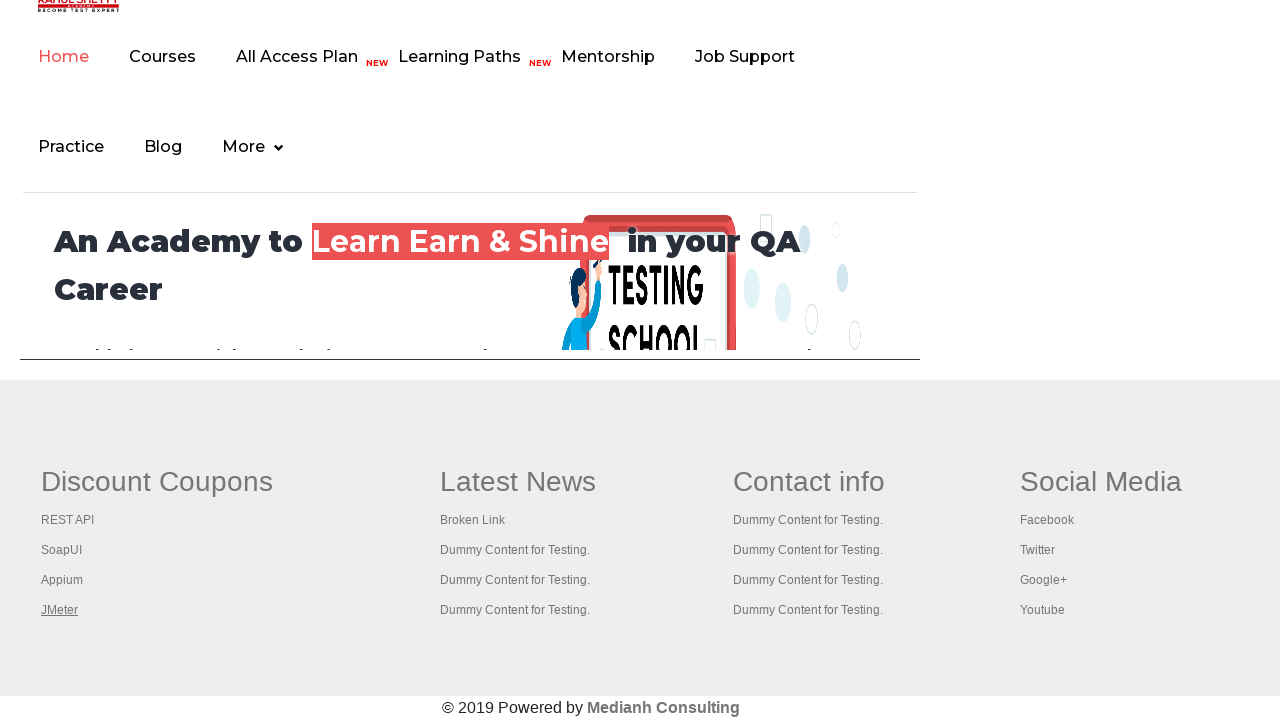

Waited 2000ms for link 4 to open
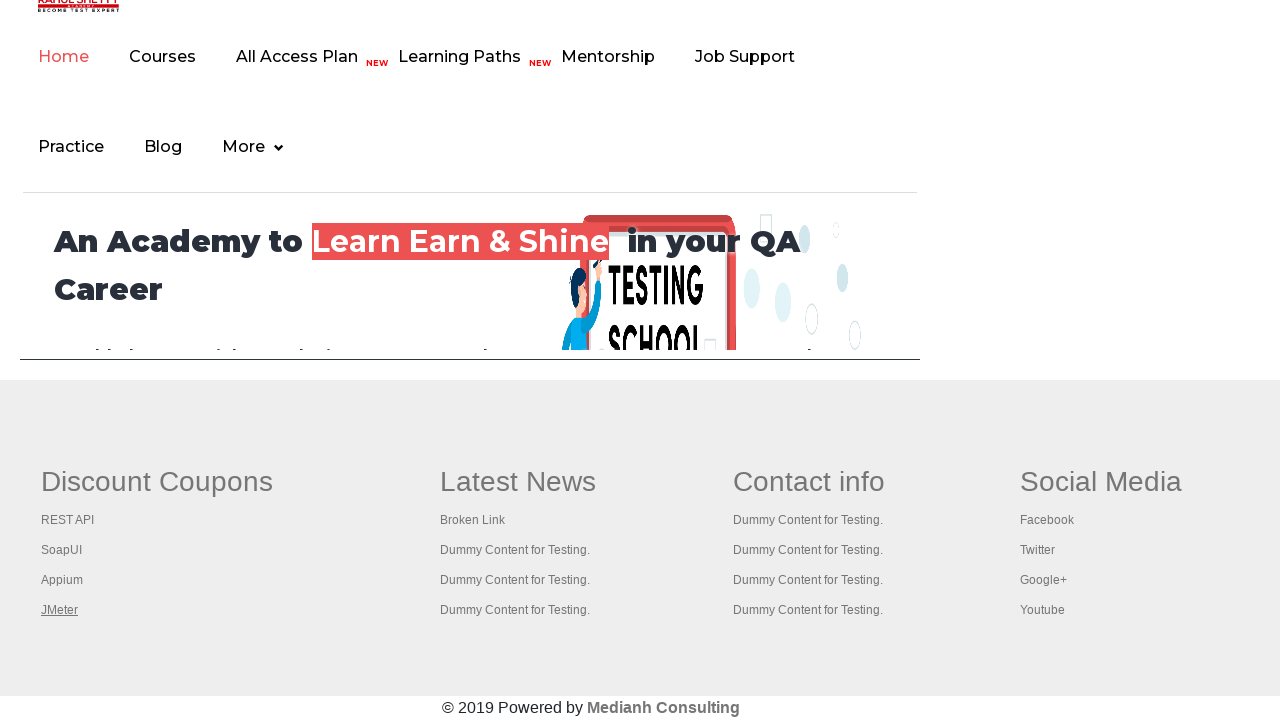

Retrieved all 5 open pages/tabs
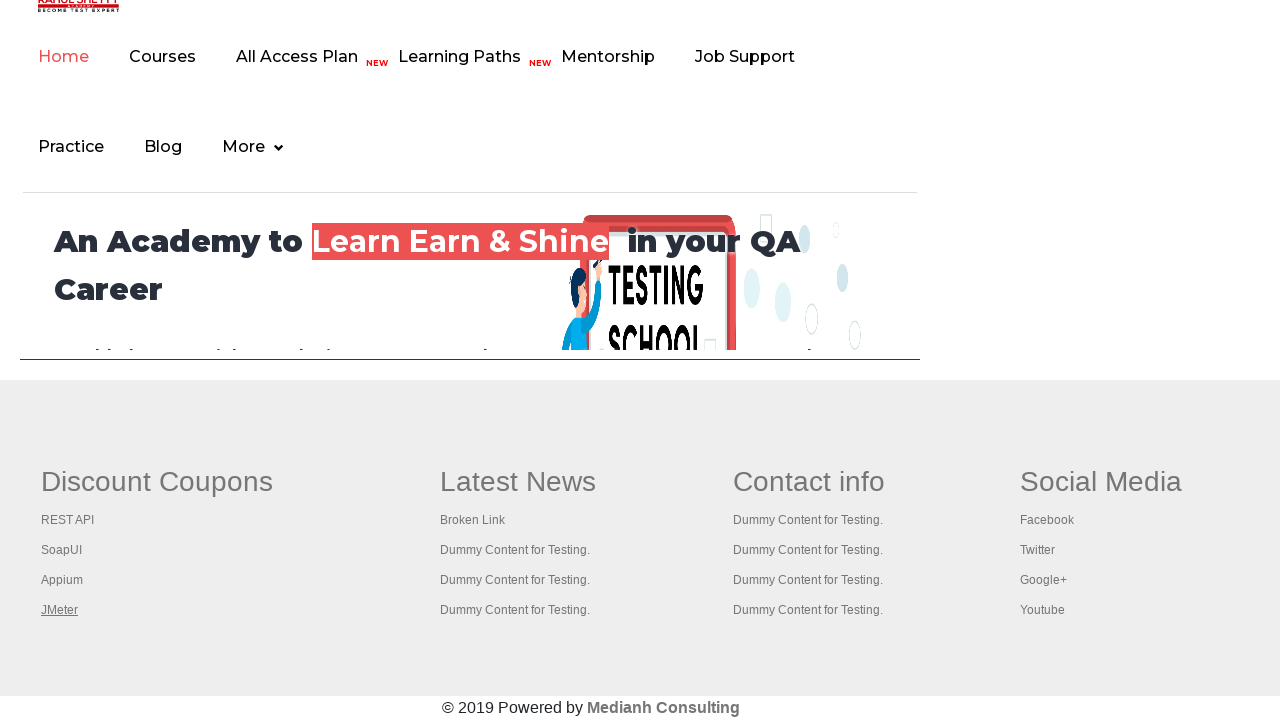

Brought a tab to front
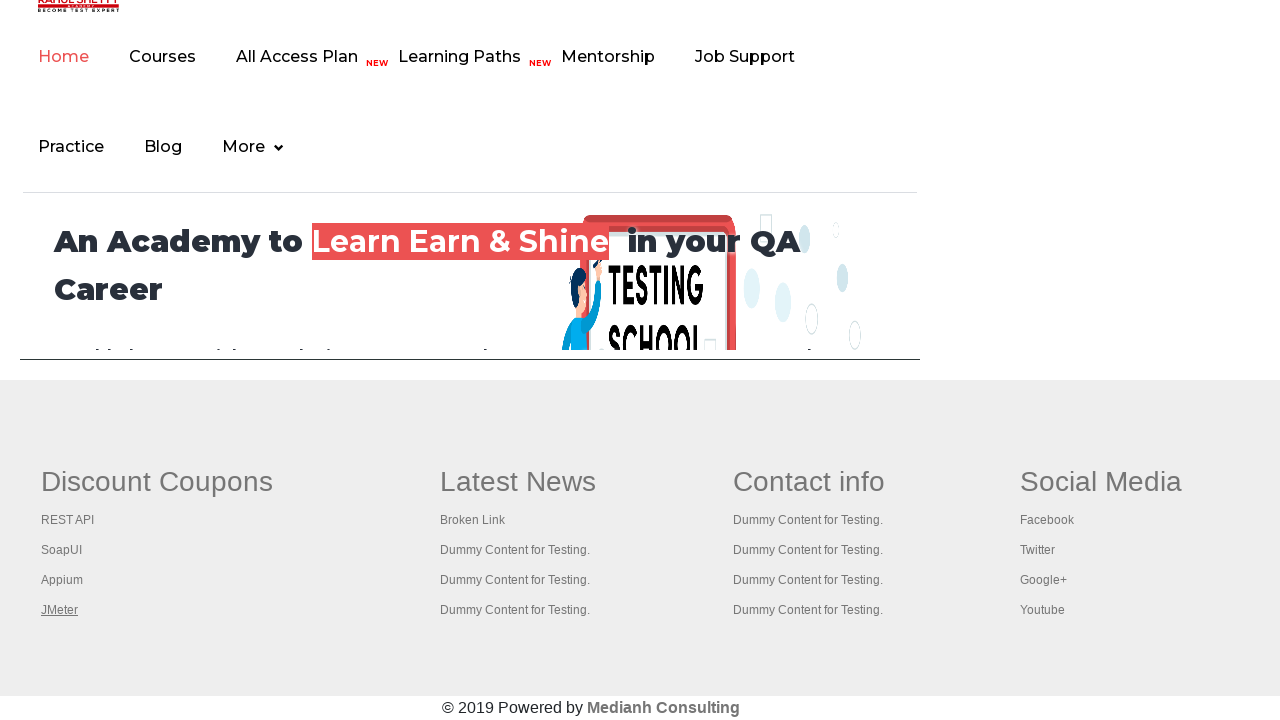

Page loaded with domcontentloaded state
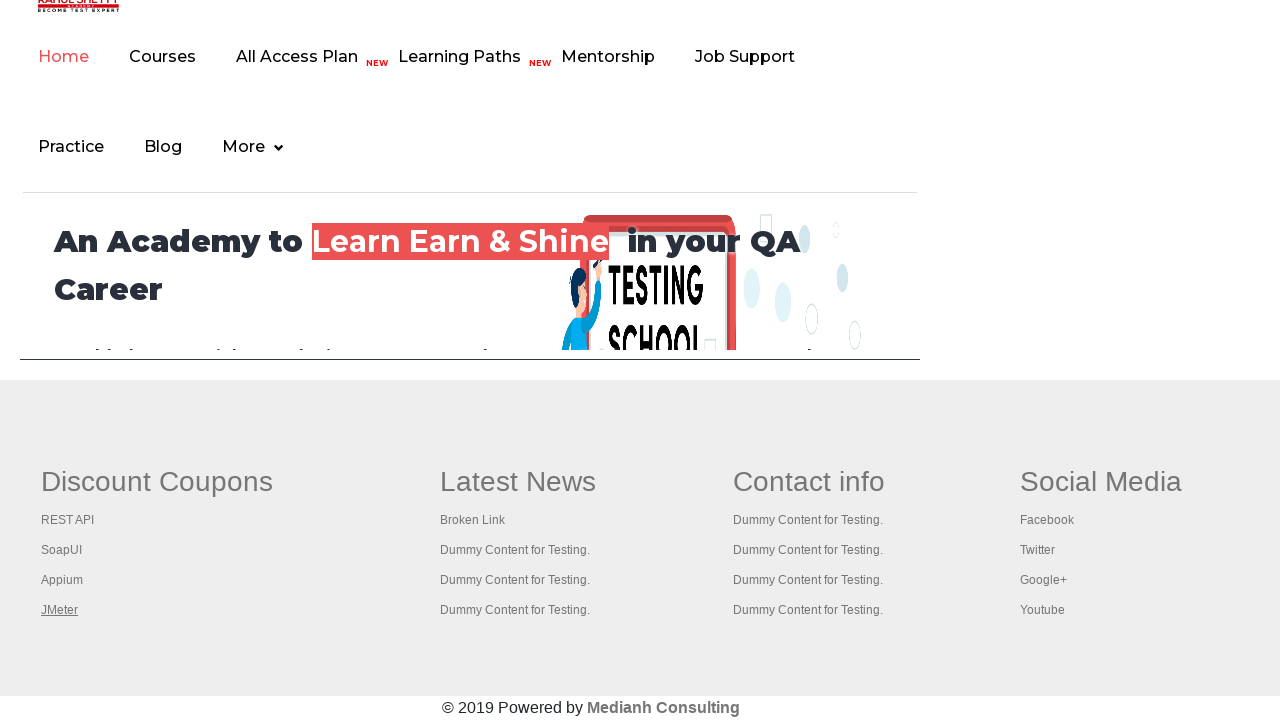

Brought a tab to front
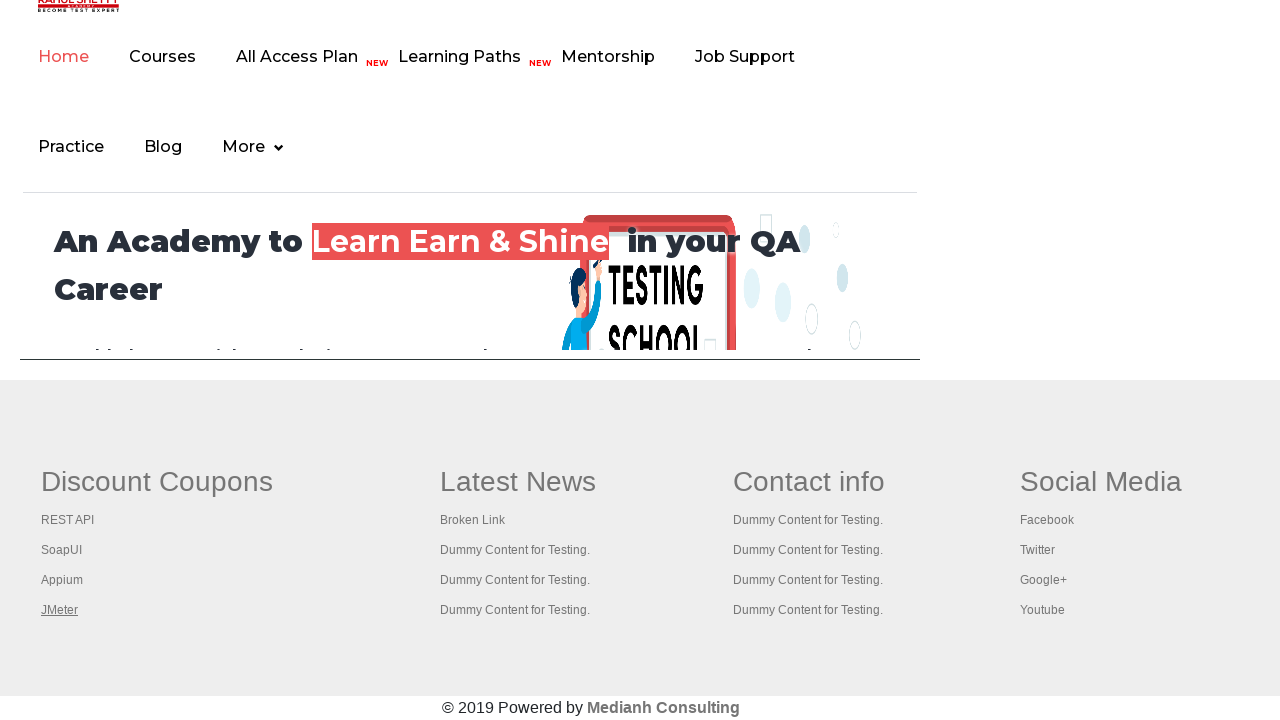

Page loaded with domcontentloaded state
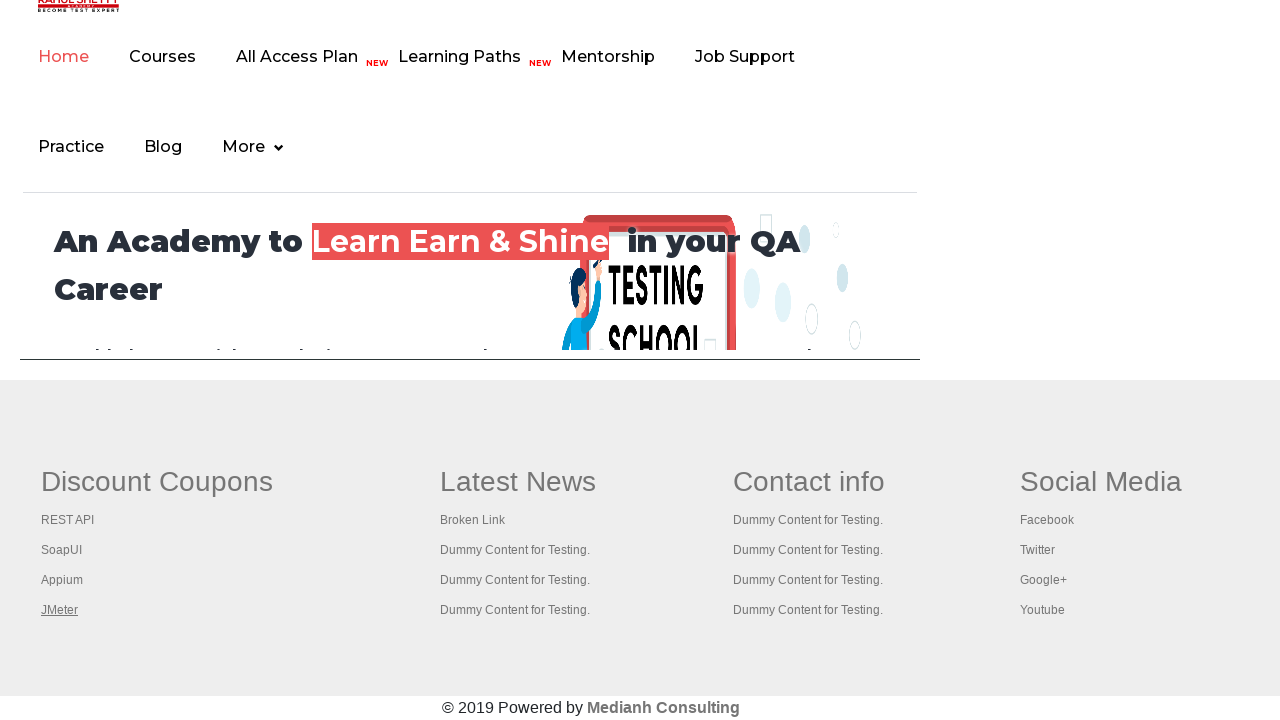

Brought a tab to front
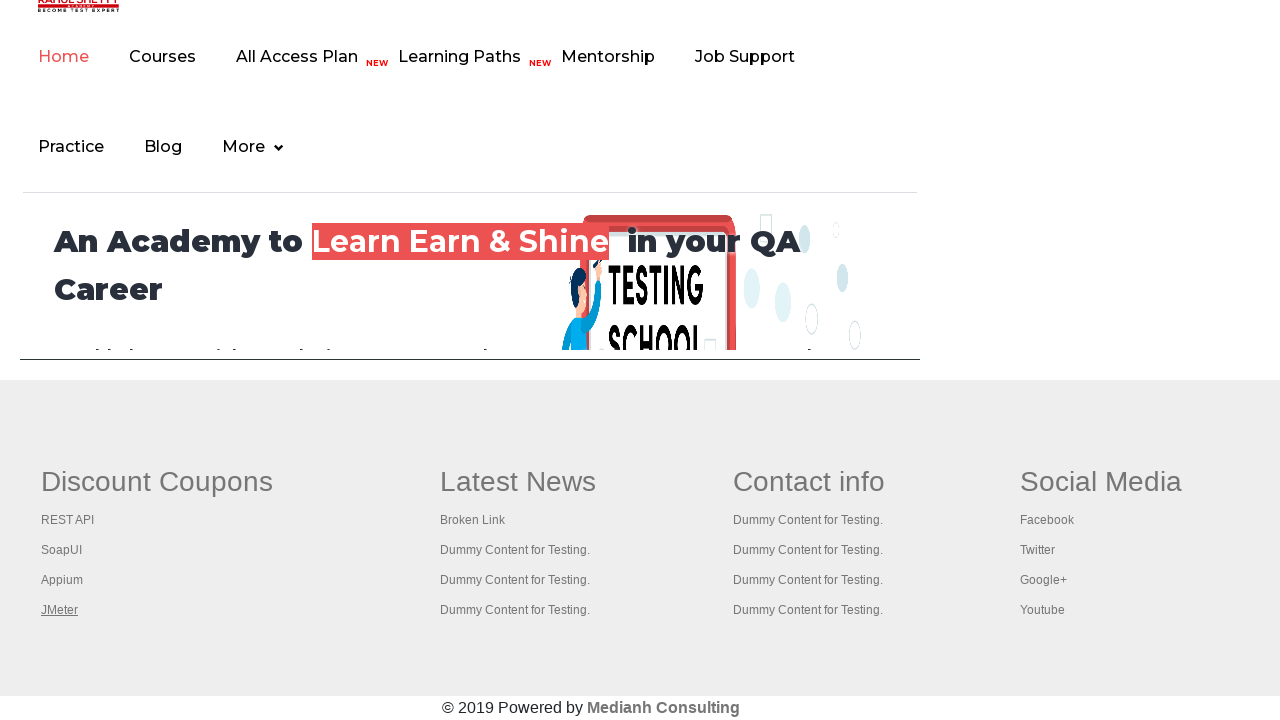

Page loaded with domcontentloaded state
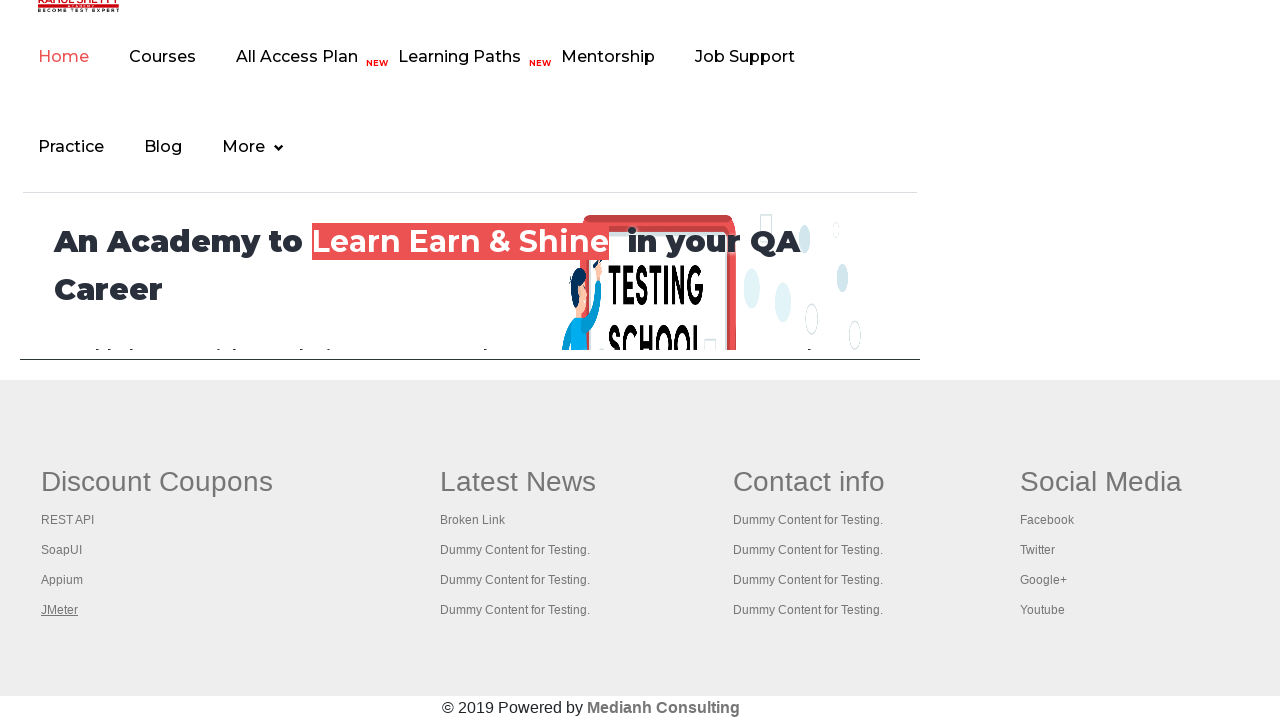

Brought a tab to front
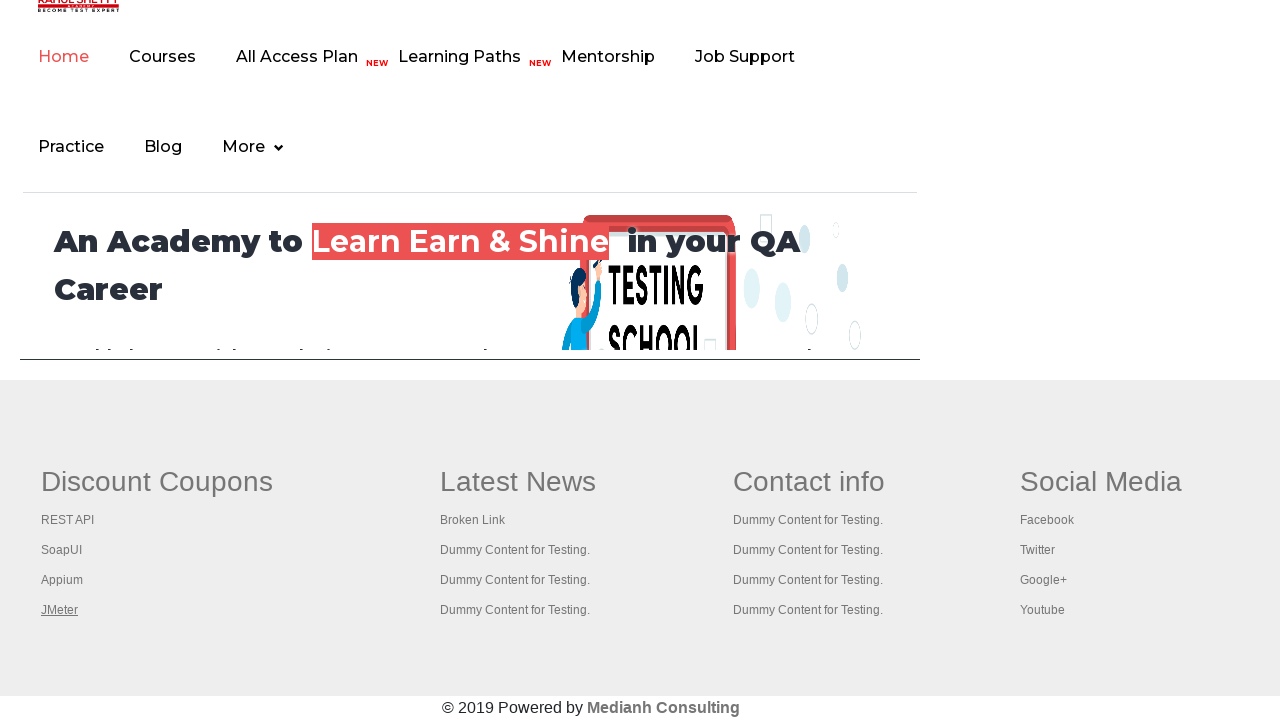

Page loaded with domcontentloaded state
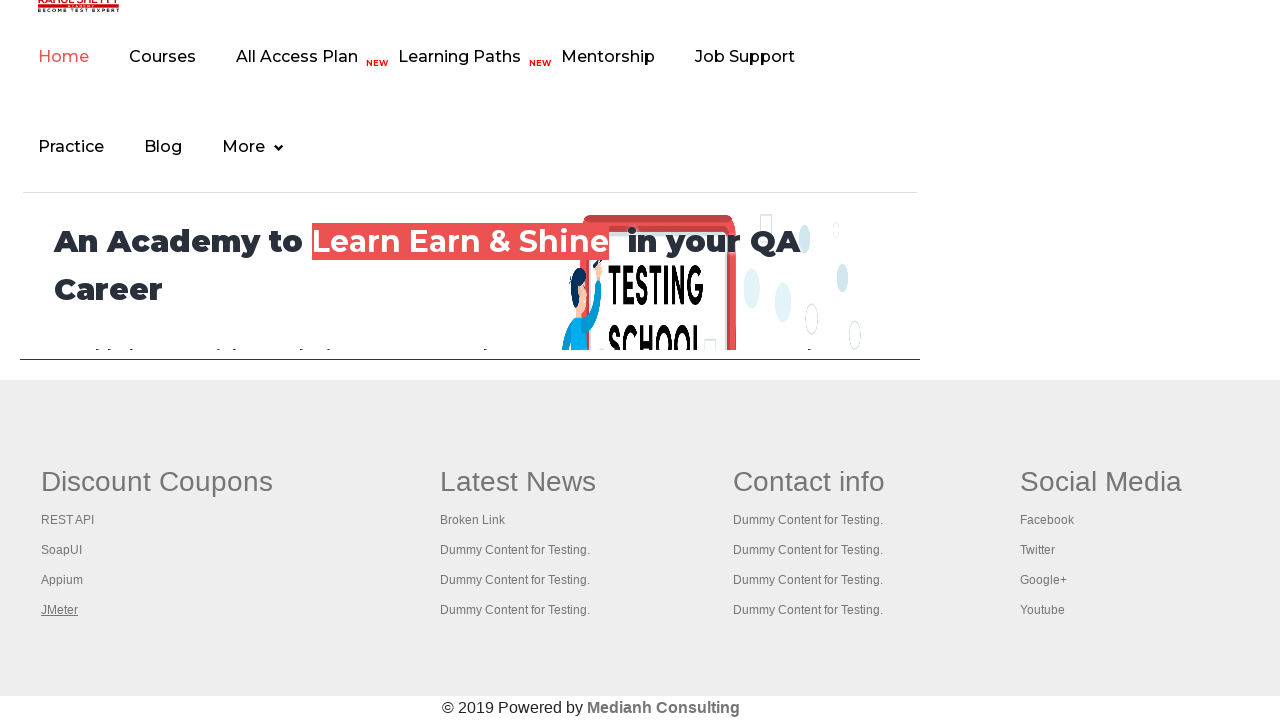

Brought a tab to front
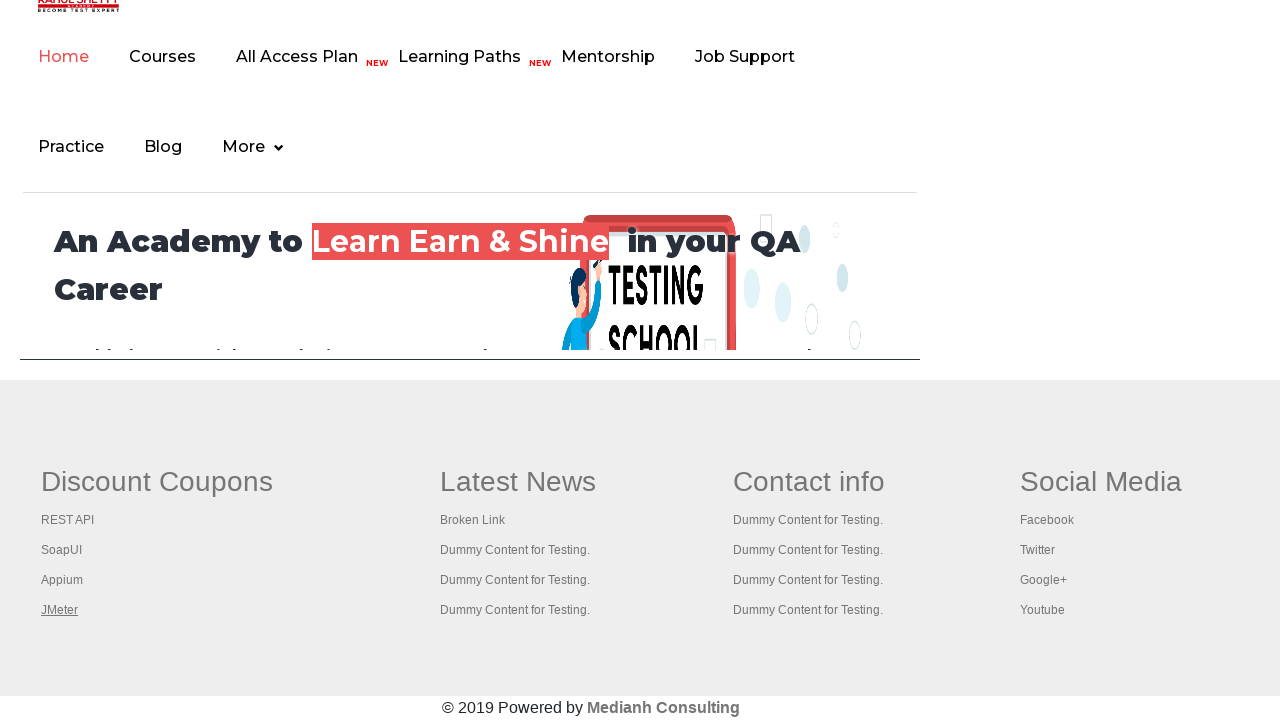

Page loaded with domcontentloaded state
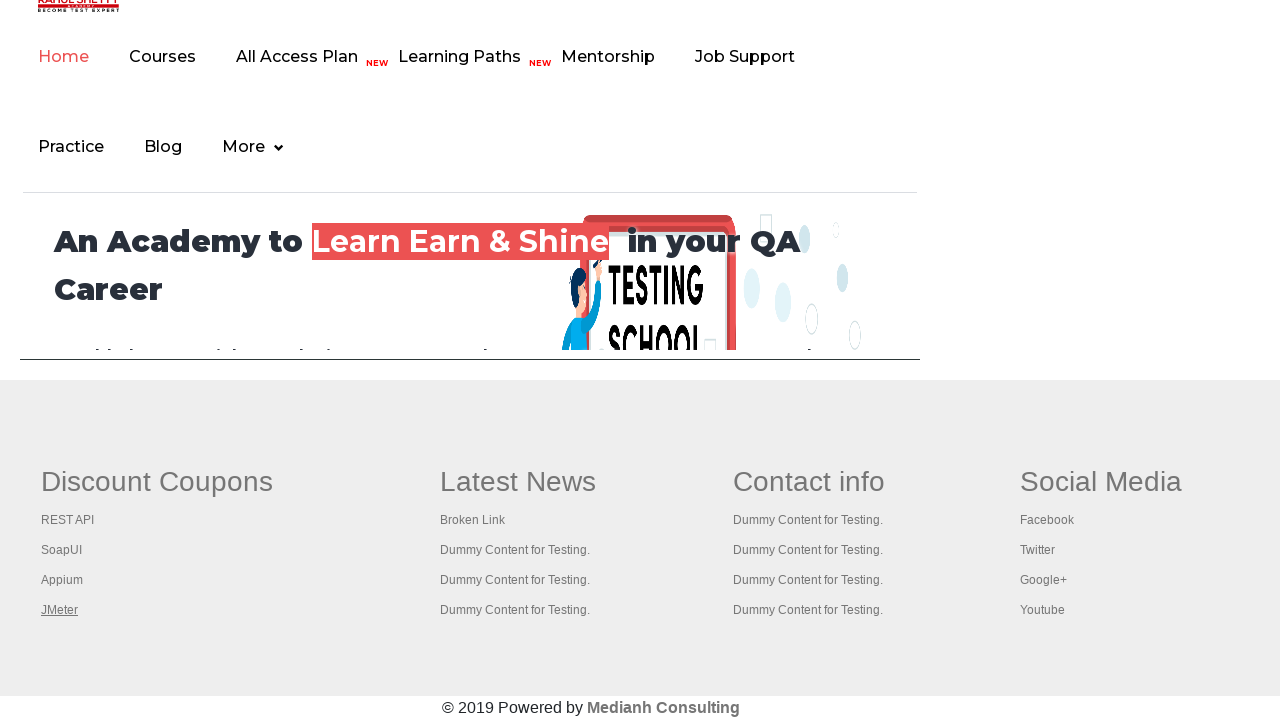

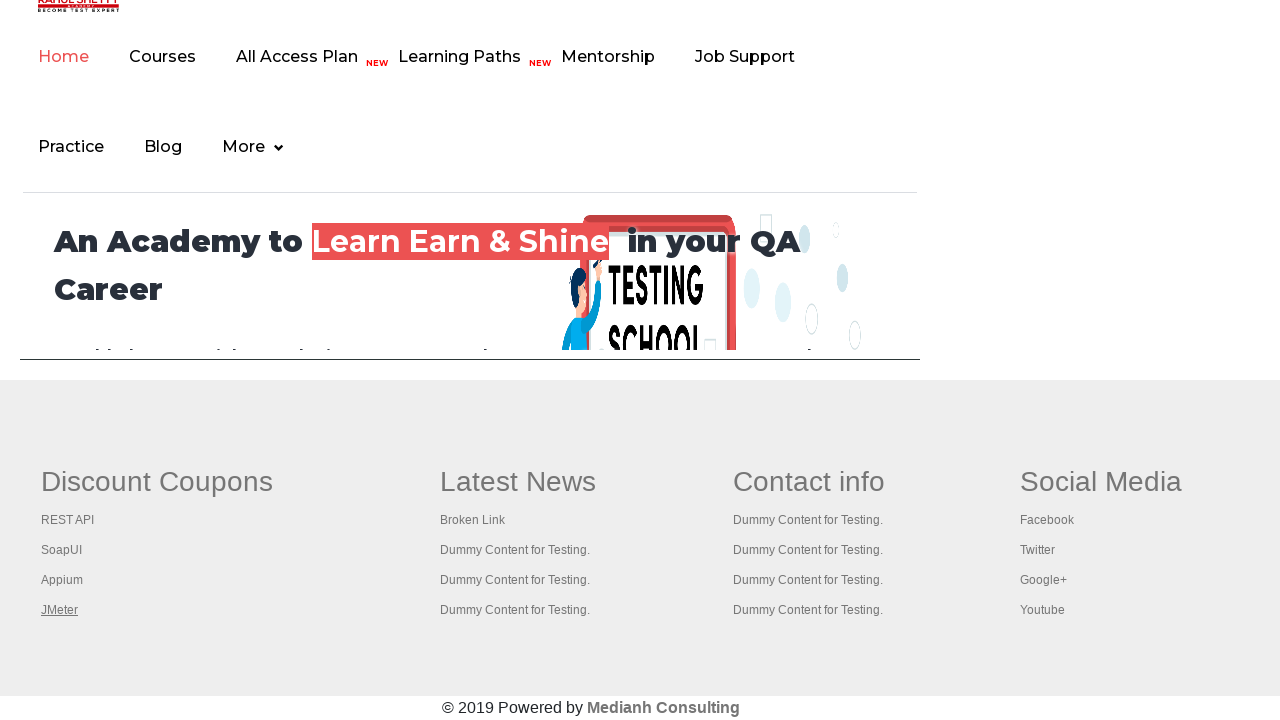